Tests how the tool handles empty input when encode button is clicked.

Starting URL: https://www.001236.xyz/en/url

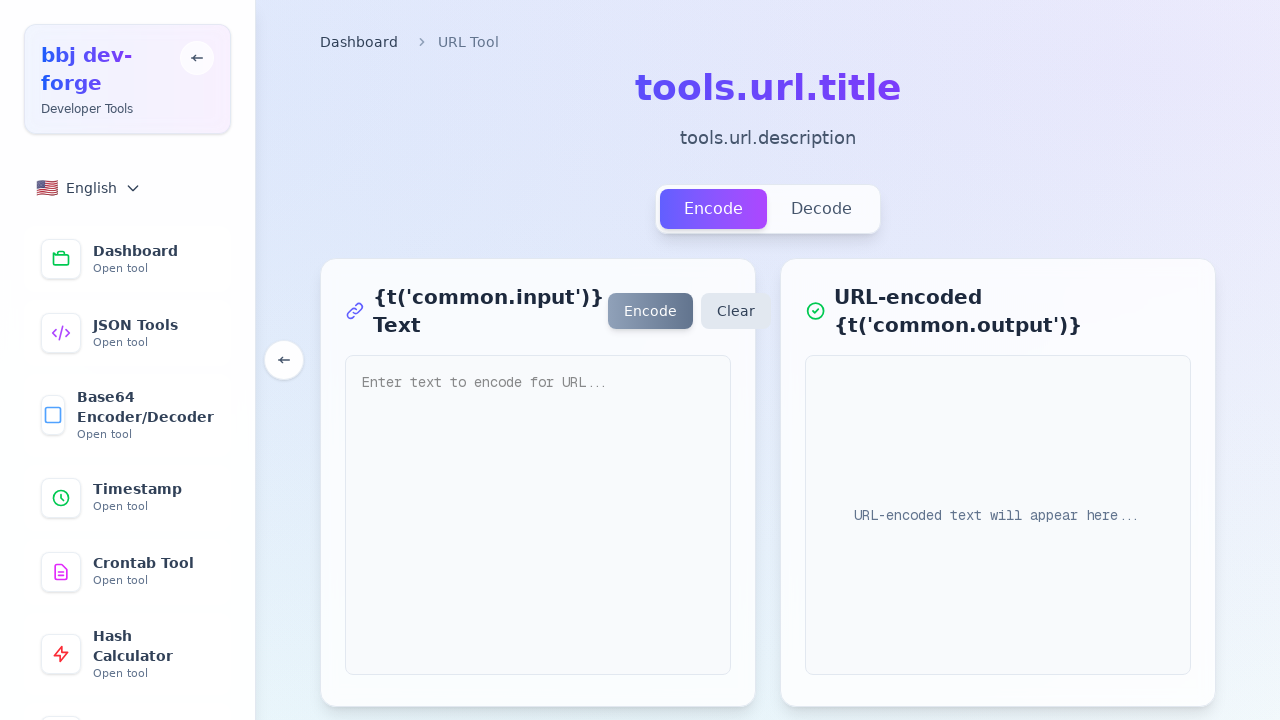

Page loaded - DOM content ready
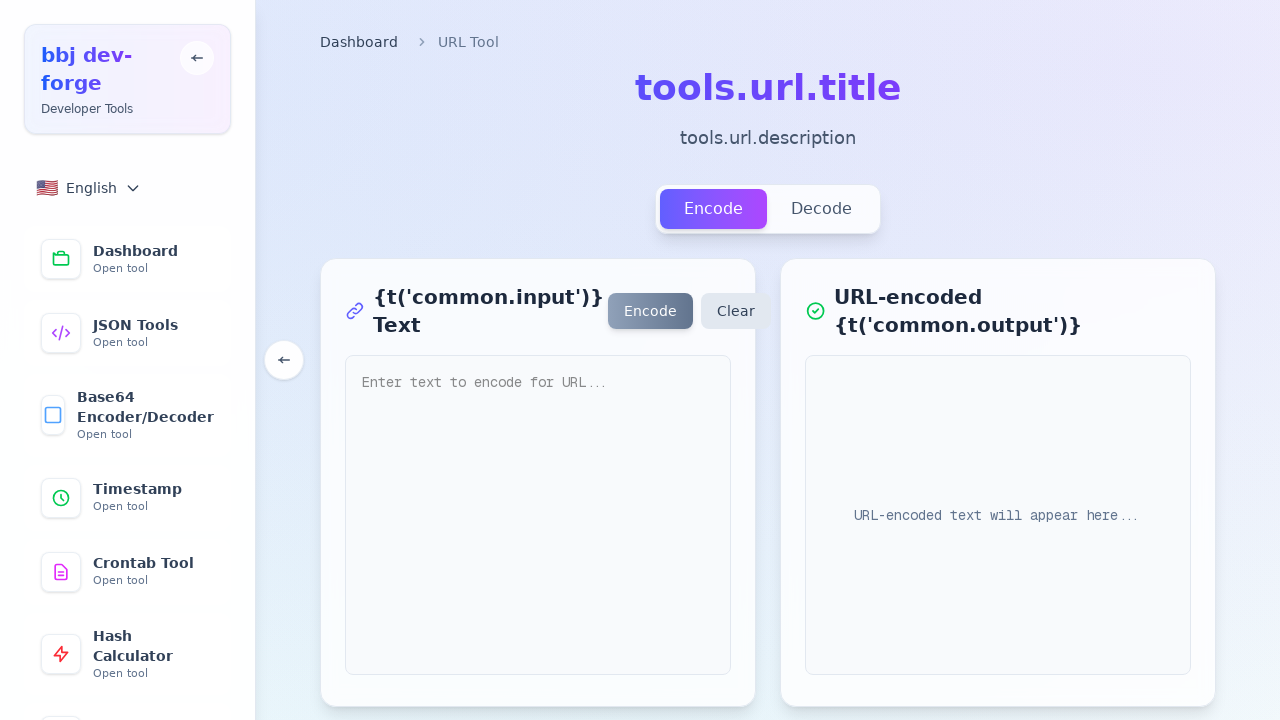

Located URL input field
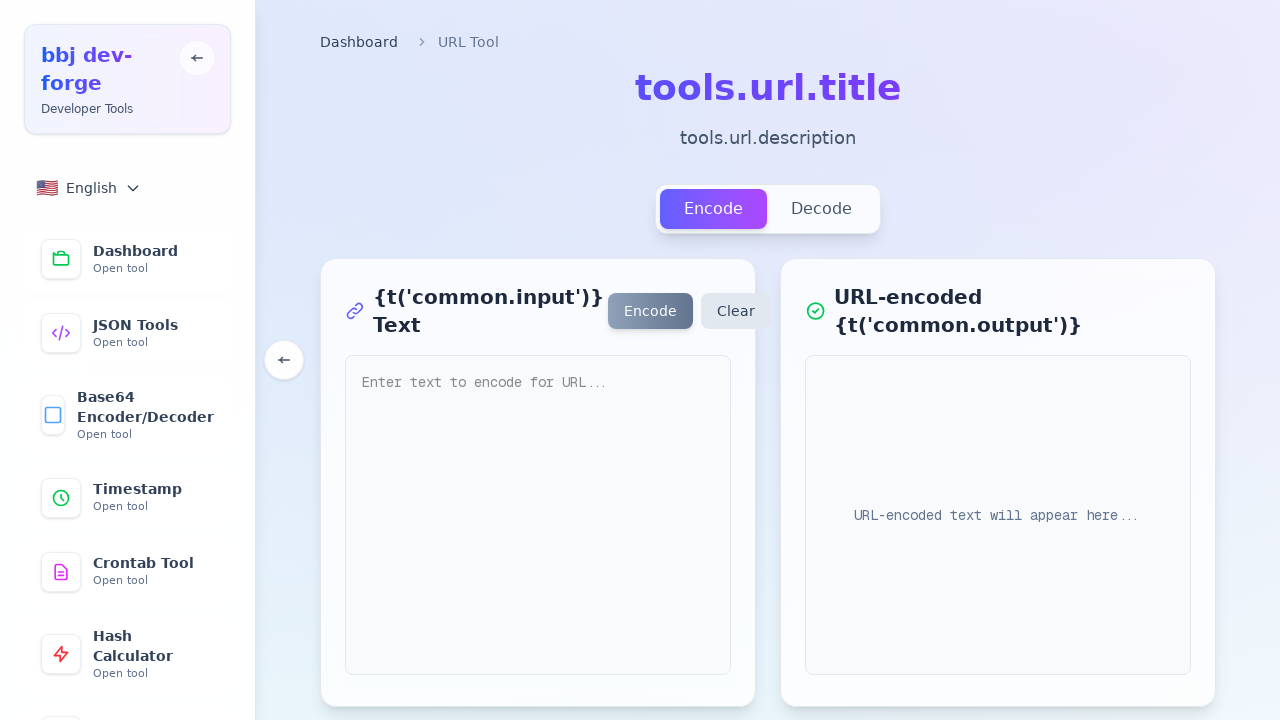

Cleared URL input field to test empty input handling on textarea, input[type="text"], input[placeholder*="URL"] >> nth=0
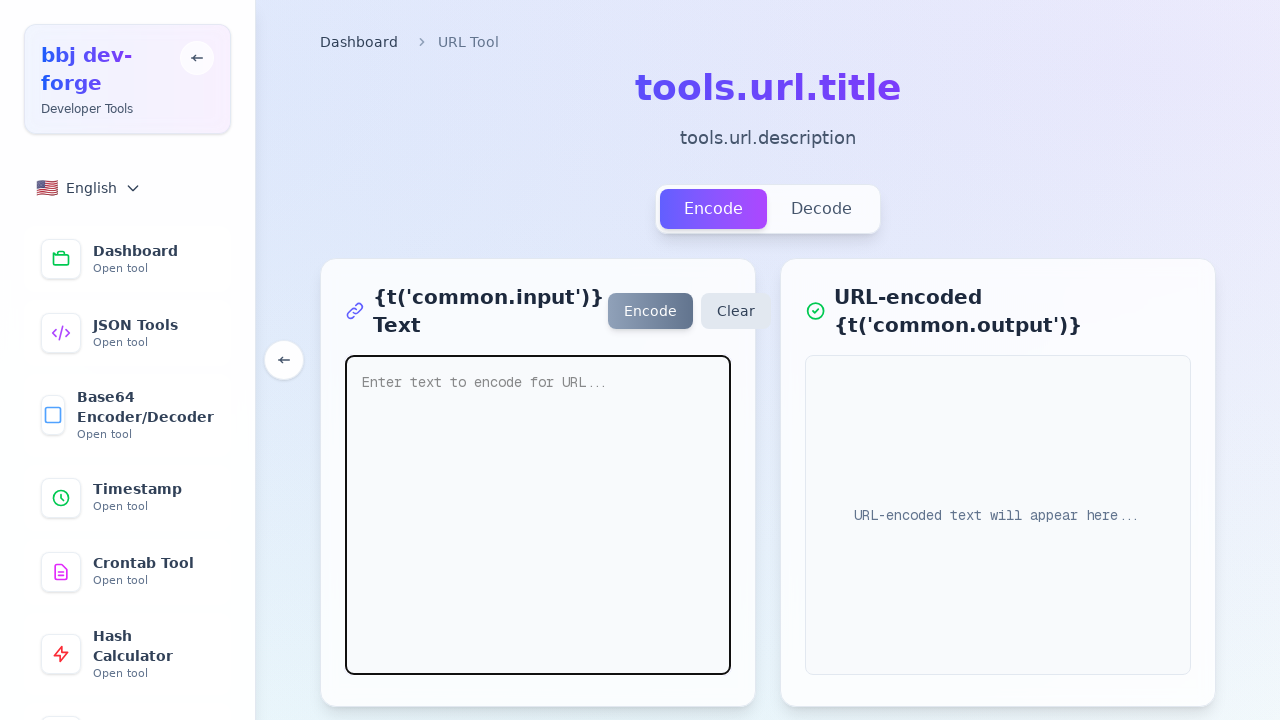

Located encode button
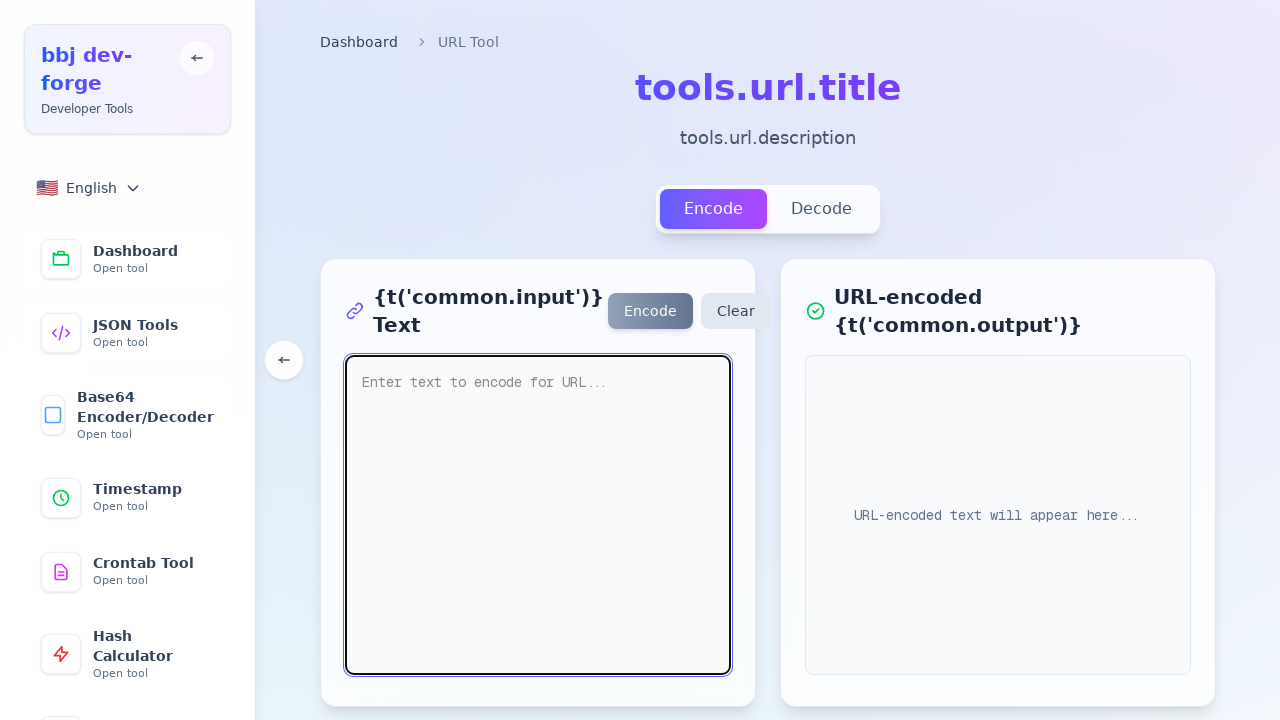

Clicked encode button with empty input at (714, 209) on button:has-text("Encode"), button:has-text("编码") >> nth=0
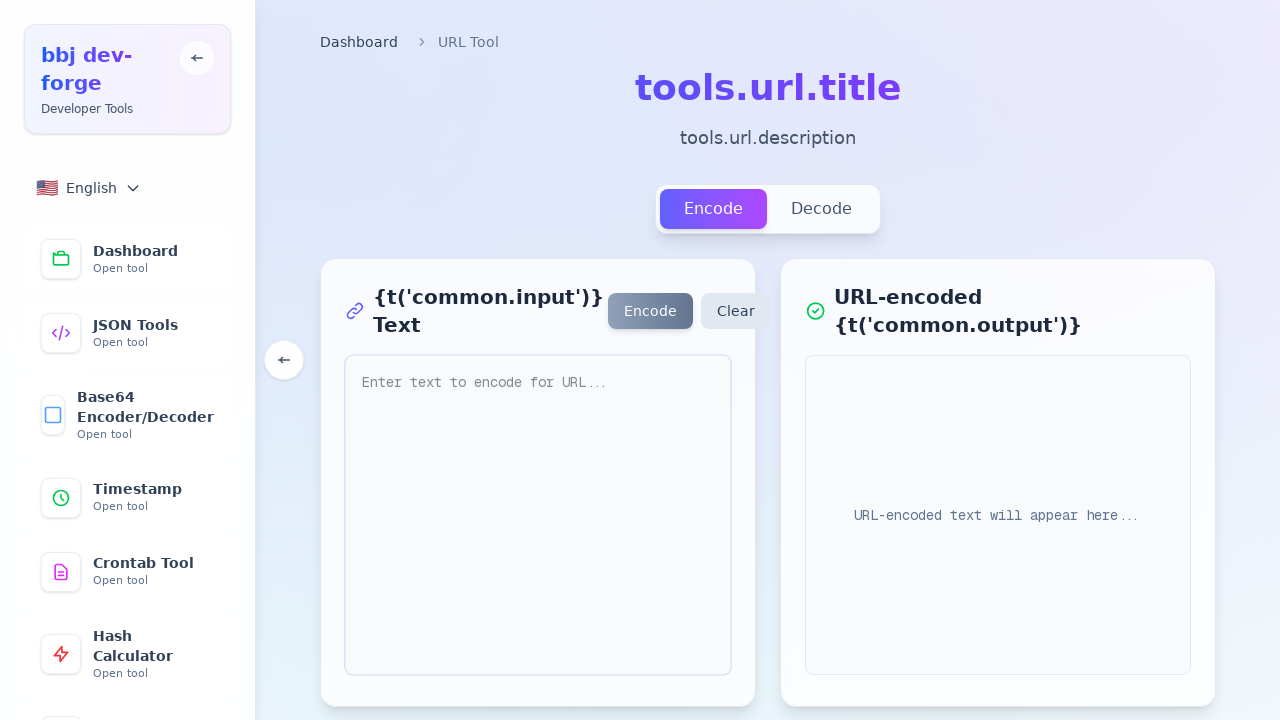

Waited for tool response to empty input
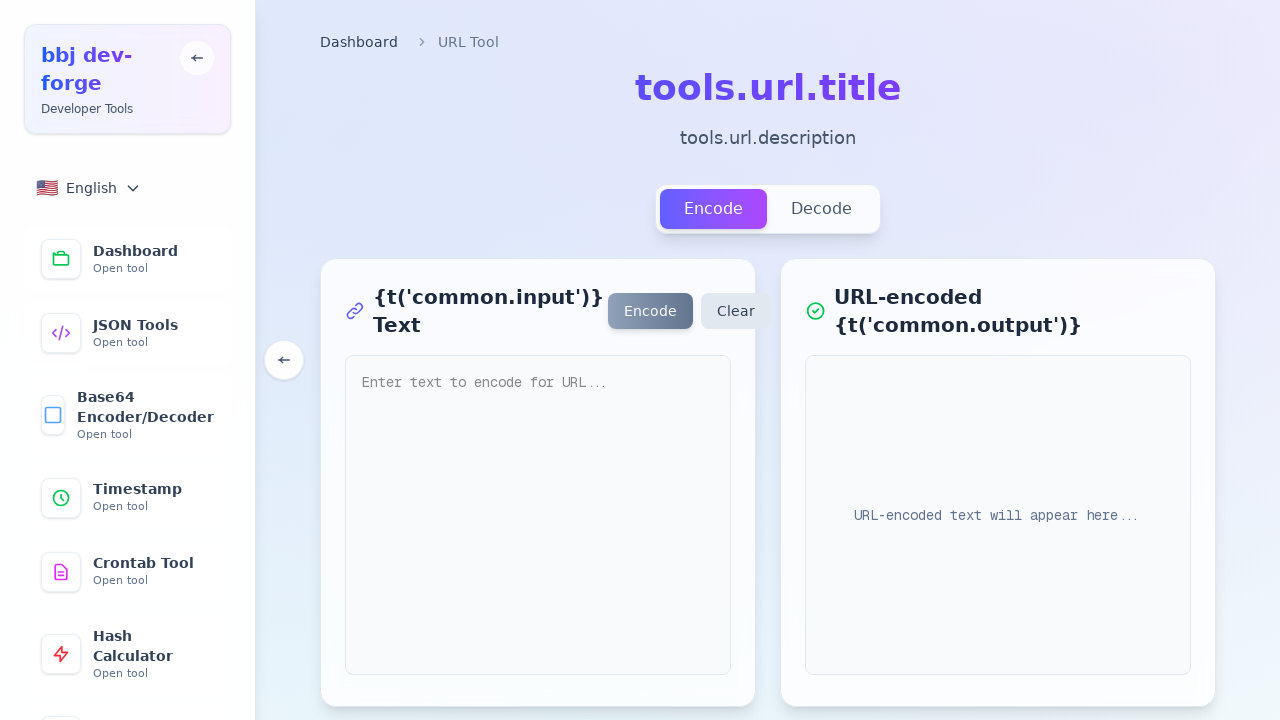

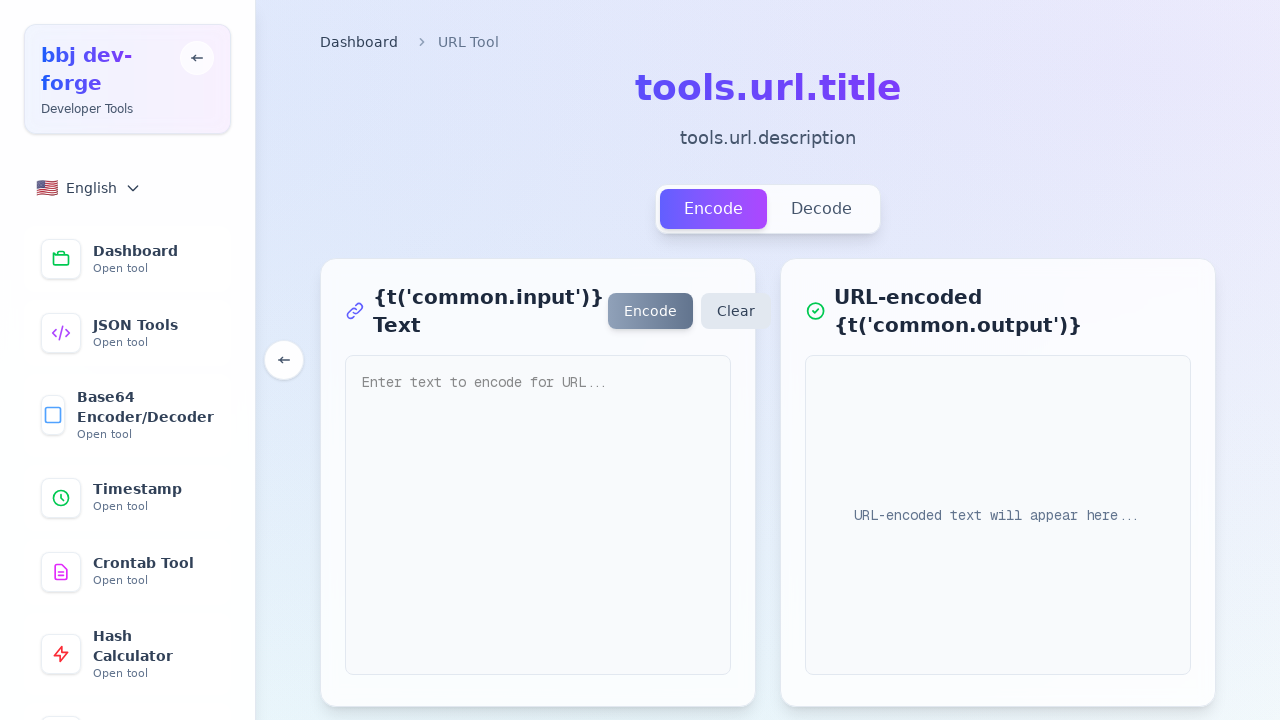